Tests JavaScript alert handling by clicking a button that triggers an alert and then accepting (dismissing) the alert dialog.

Starting URL: https://formy-project.herokuapp.com/switch-window

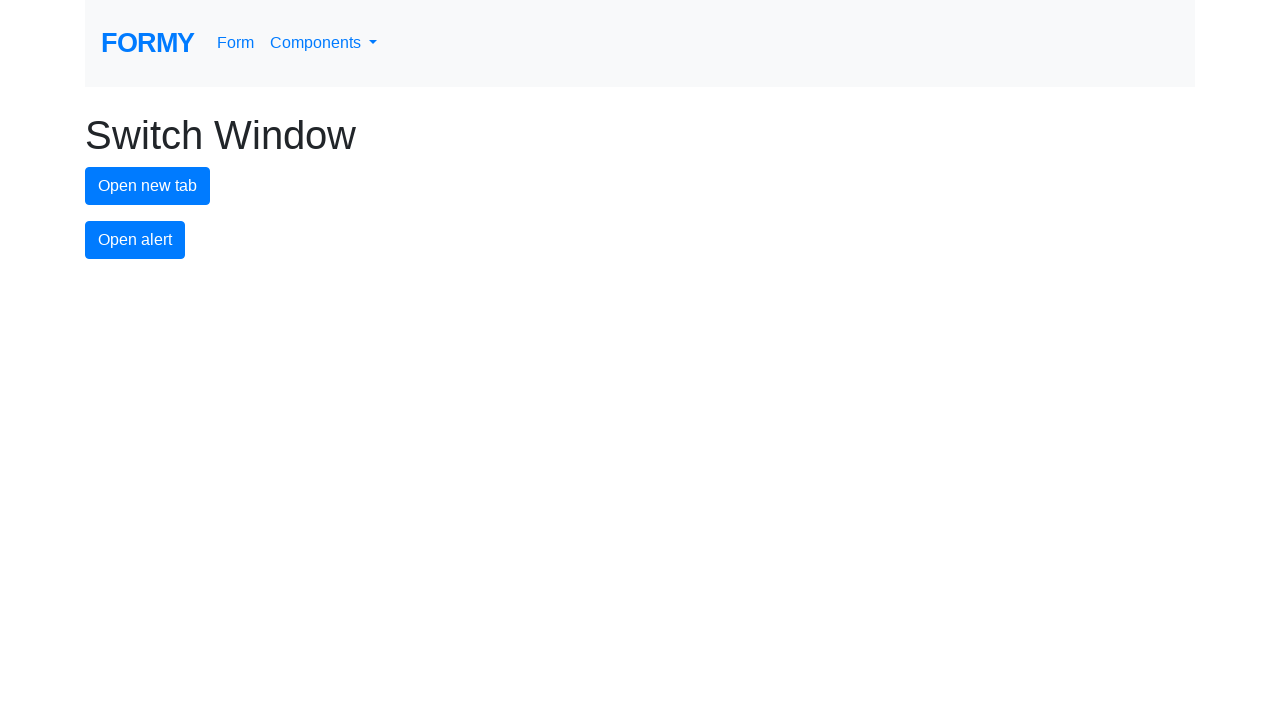

Set up dialog handler to accept alerts
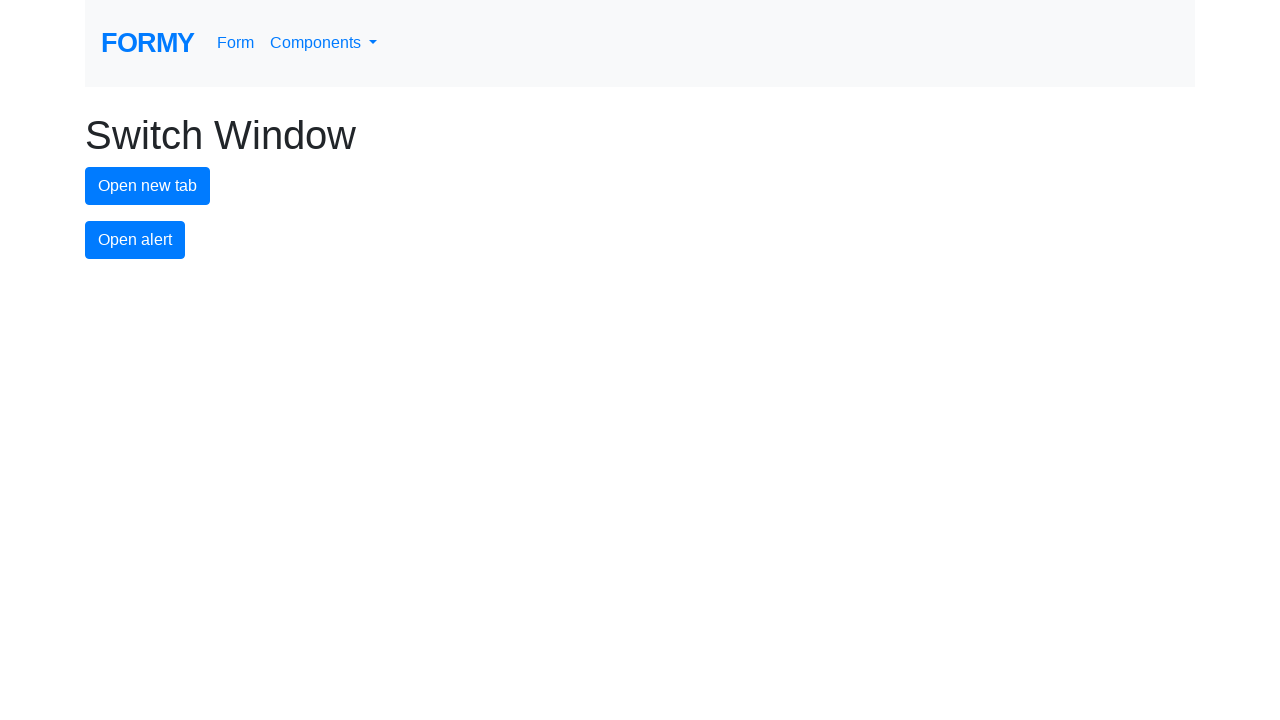

Clicked alert button to trigger JavaScript alert at (135, 240) on #alert-button
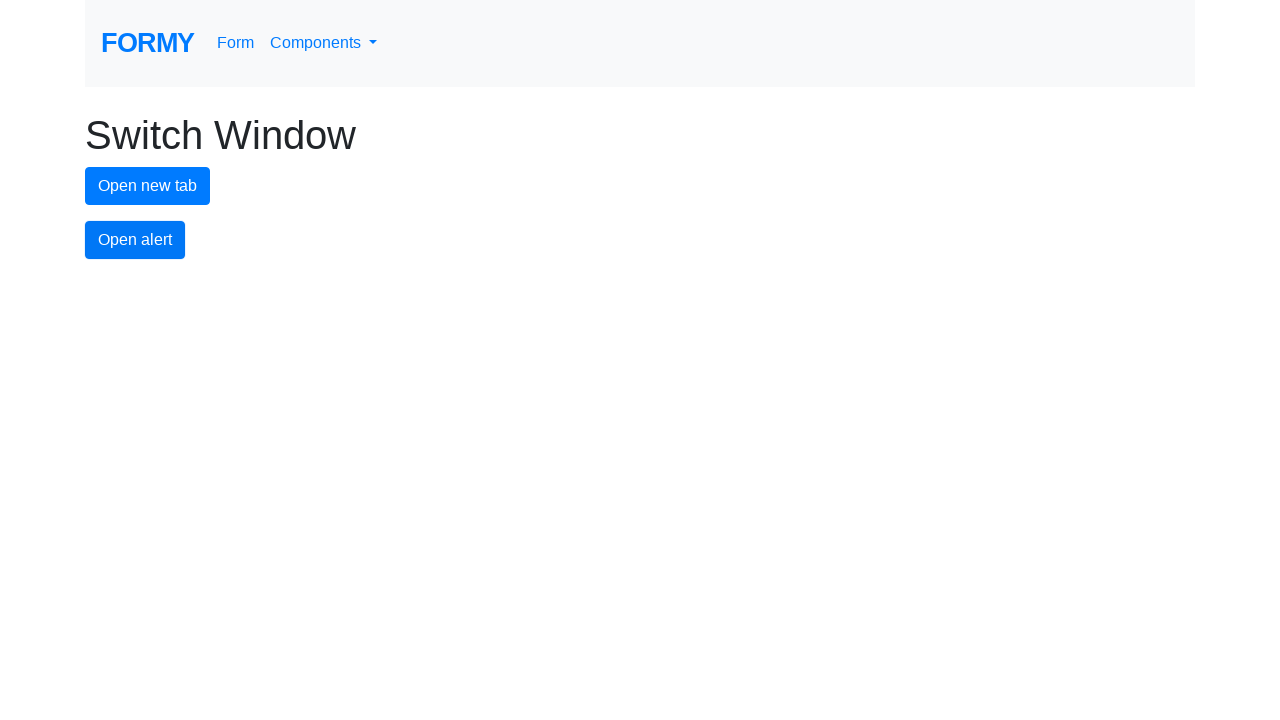

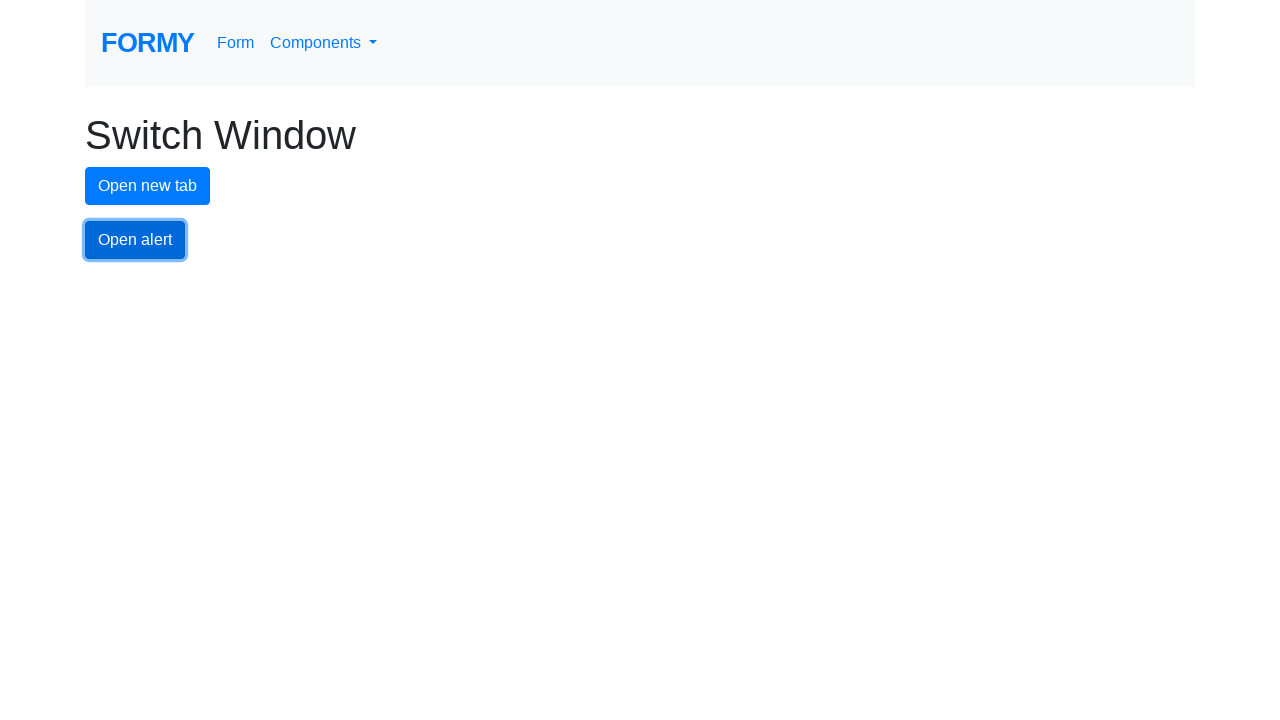